Navigates to children's books category through the categories menu and adds a book to cart

Starting URL: https://dcbookstore.com/

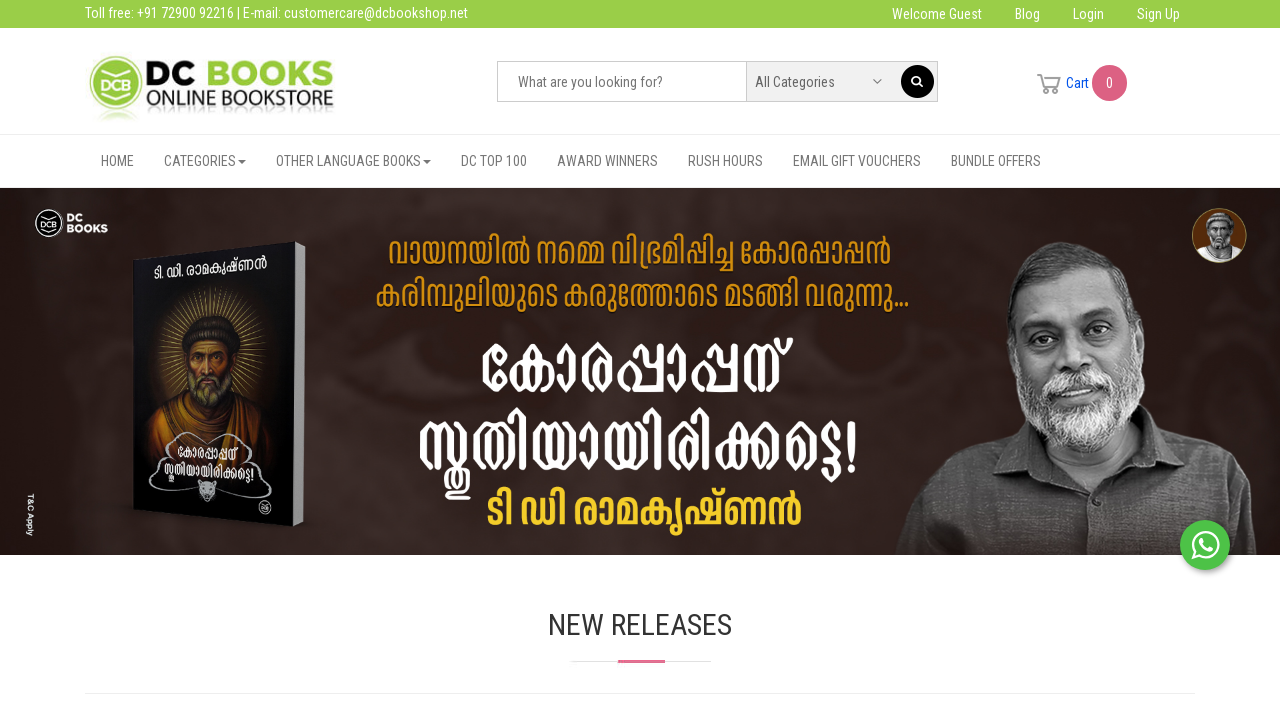

Clicked Categories menu at (205, 161) on xpath=//*[@id="navbar-collapse-2"]/ul/li[2]/a
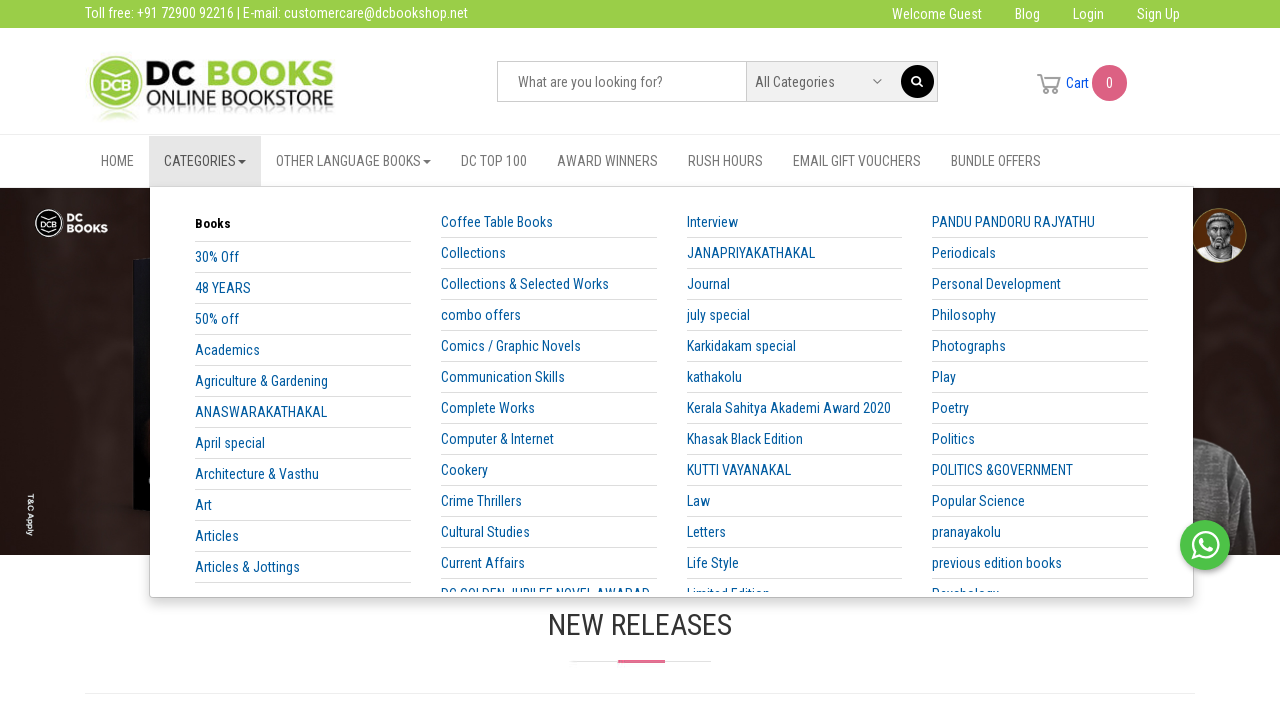

Selected Children's books from categories menu at (265, 392) on xpath=//*[@id="navbar-collapse-2"]/ul/li[2]/ul/li/div/div[1]/div/div/a[23]/span
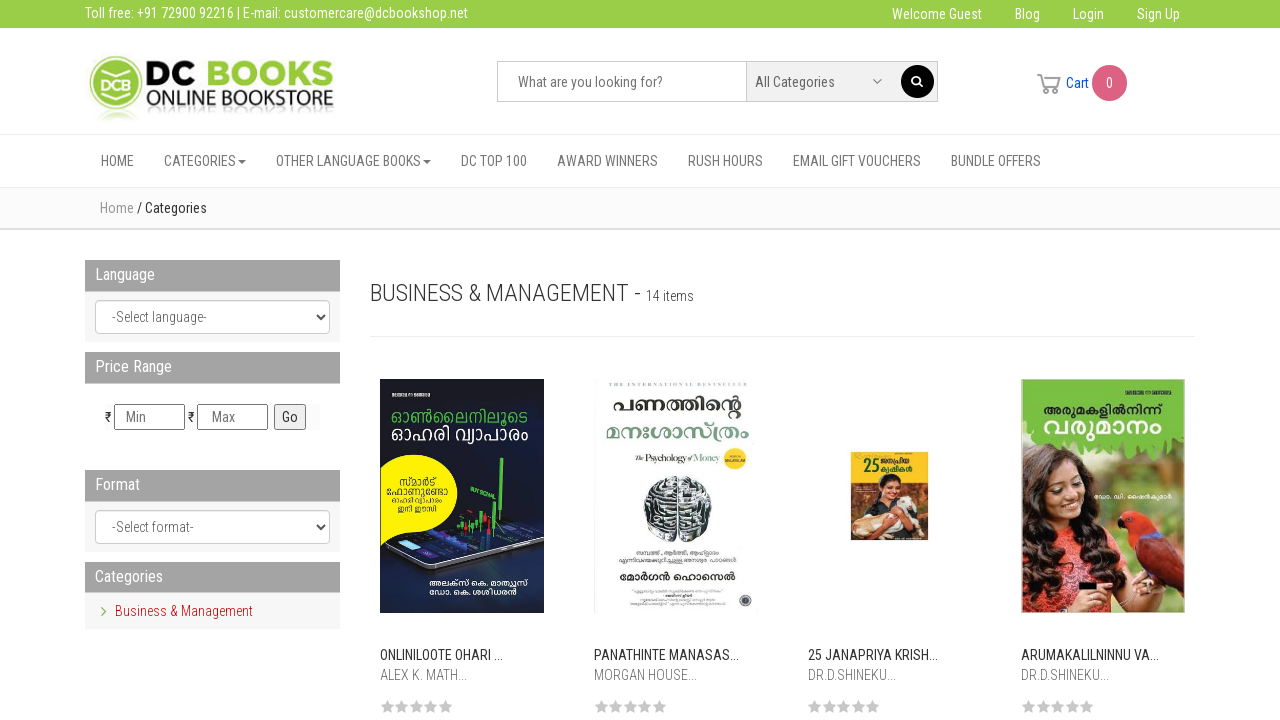

Clicked 'View more details' link on a book at (462, 360) on xpath=/html/body/div[2]/div[2]/div[2]/div/div[2]/div[2]/div[1]/div/div[6]/a
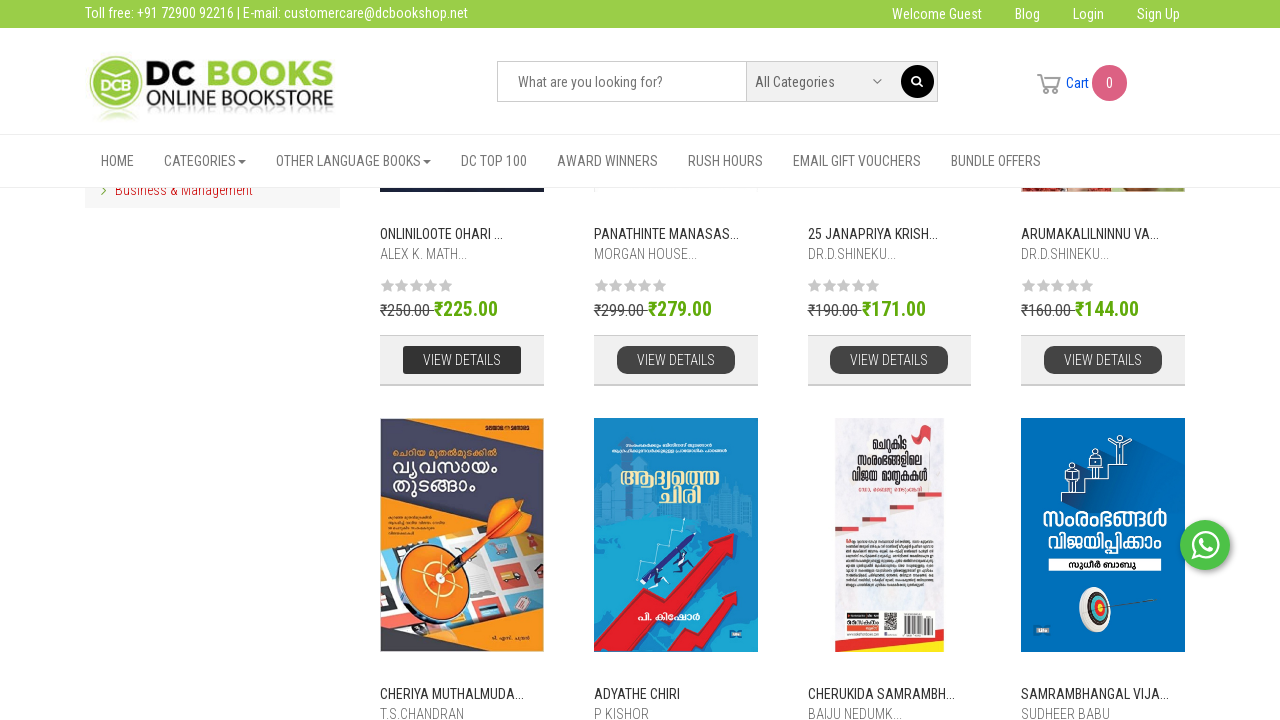

Initiated page opening for book details at (462, 360) on xpath=/html/body/div[2]/div[2]/div[2]/div/div[2]/div[2]/div[1]/div/div[6]/a
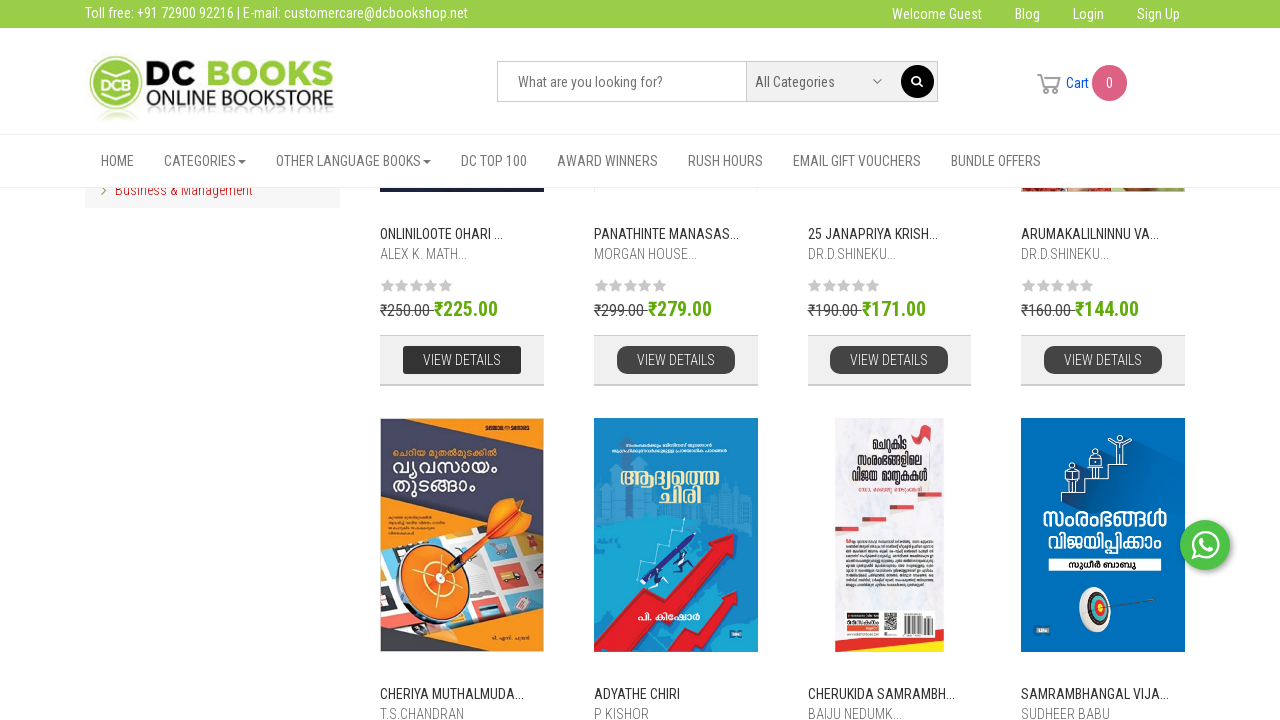

New page/tab opened with book details
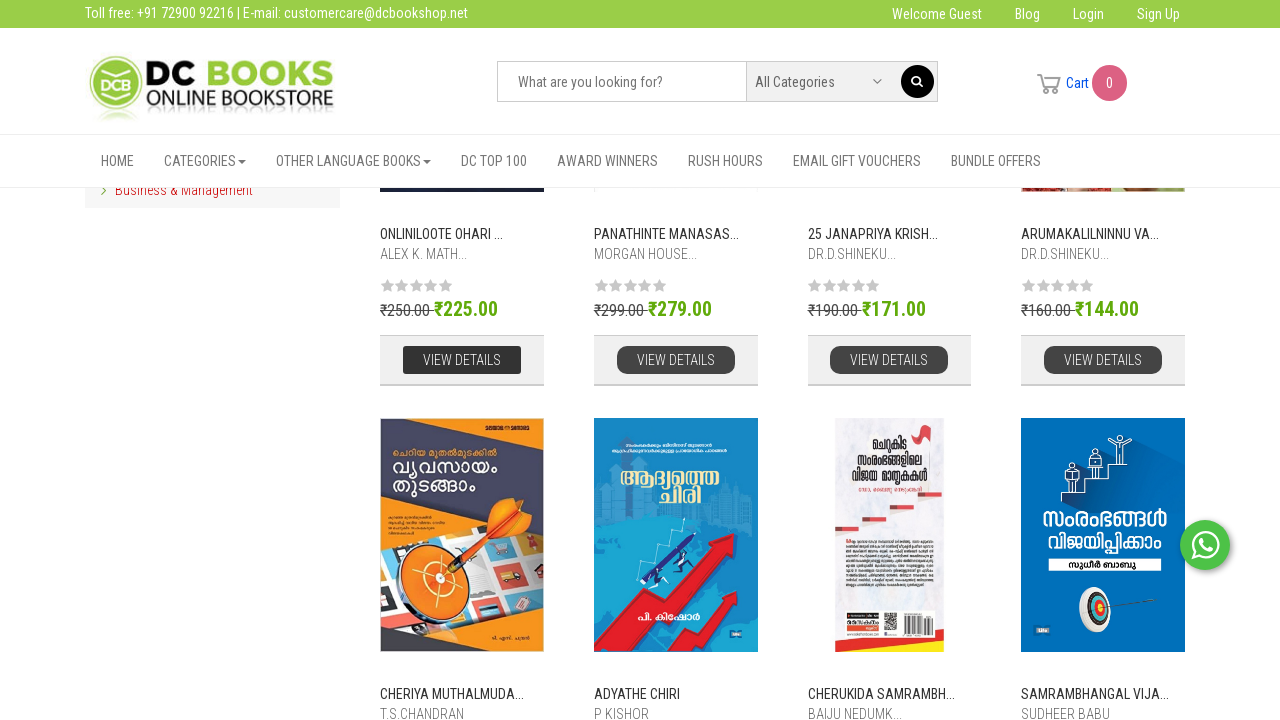

Clicked 'Add to cart' button at (889, 361) on xpath=//*[@id="AddCartForm"]/div[2]/div[3]/div/div/div[3]/div[1]
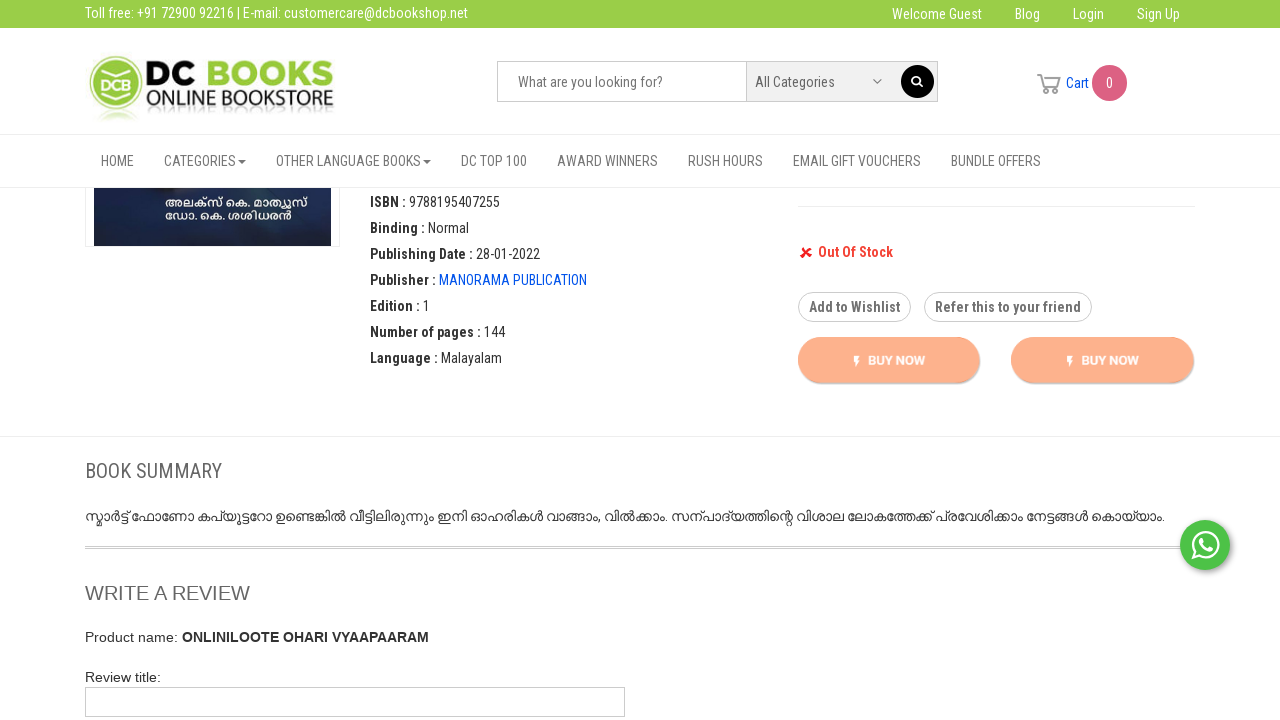

Closed the book details page
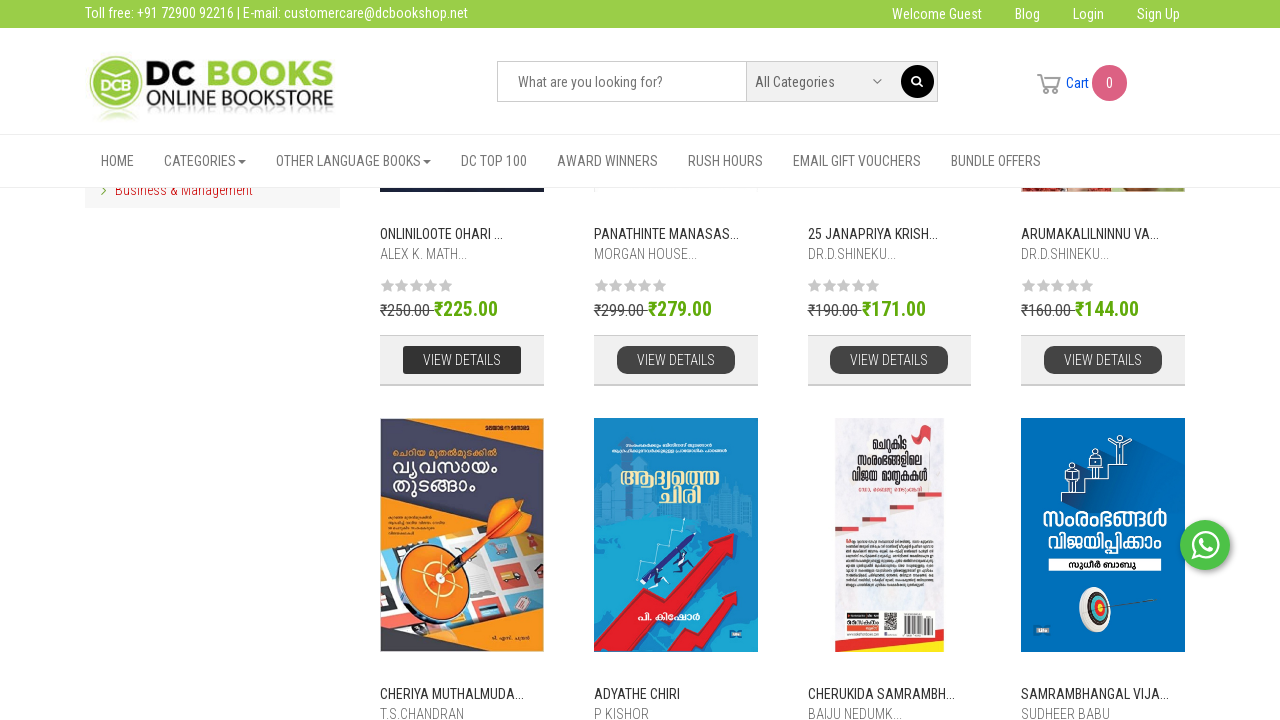

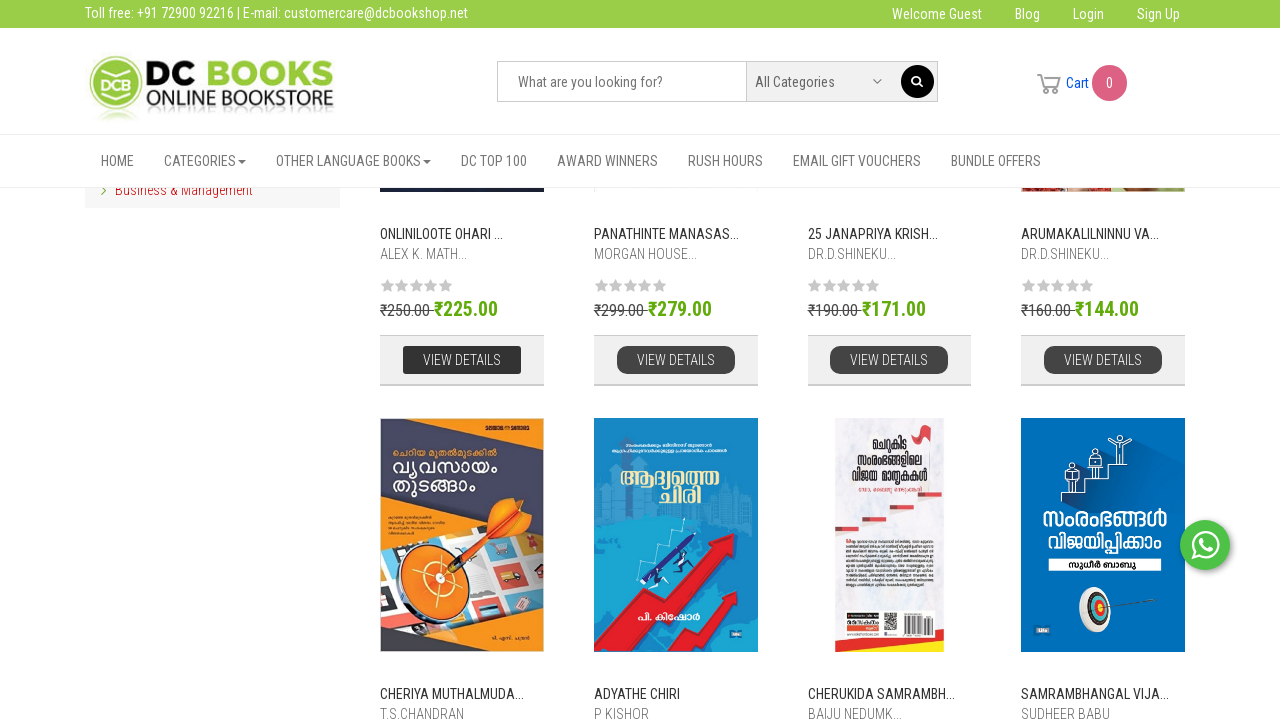